Tests the Python.org search functionality by entering "pycon" as a search query and verifying that results are returned

Starting URL: http://www.python.org

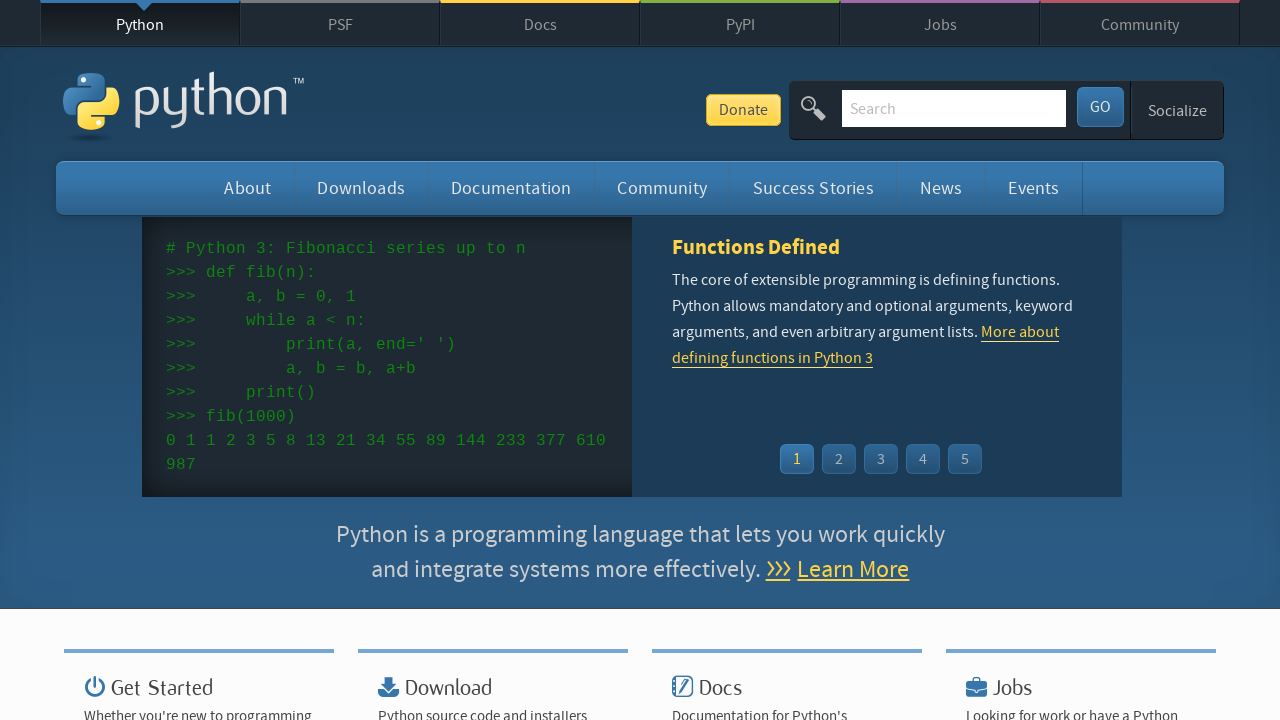

Verified page title contains 'Python'
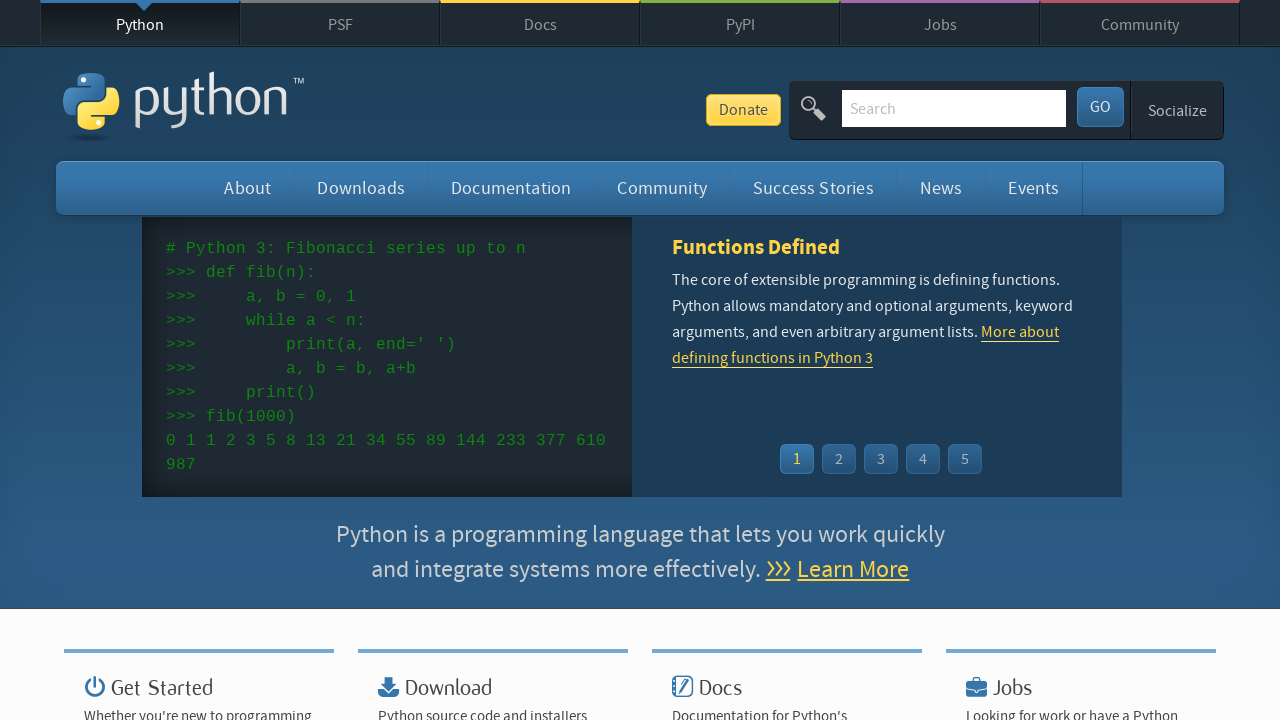

Filled search box with 'pycon' on input[name='q']
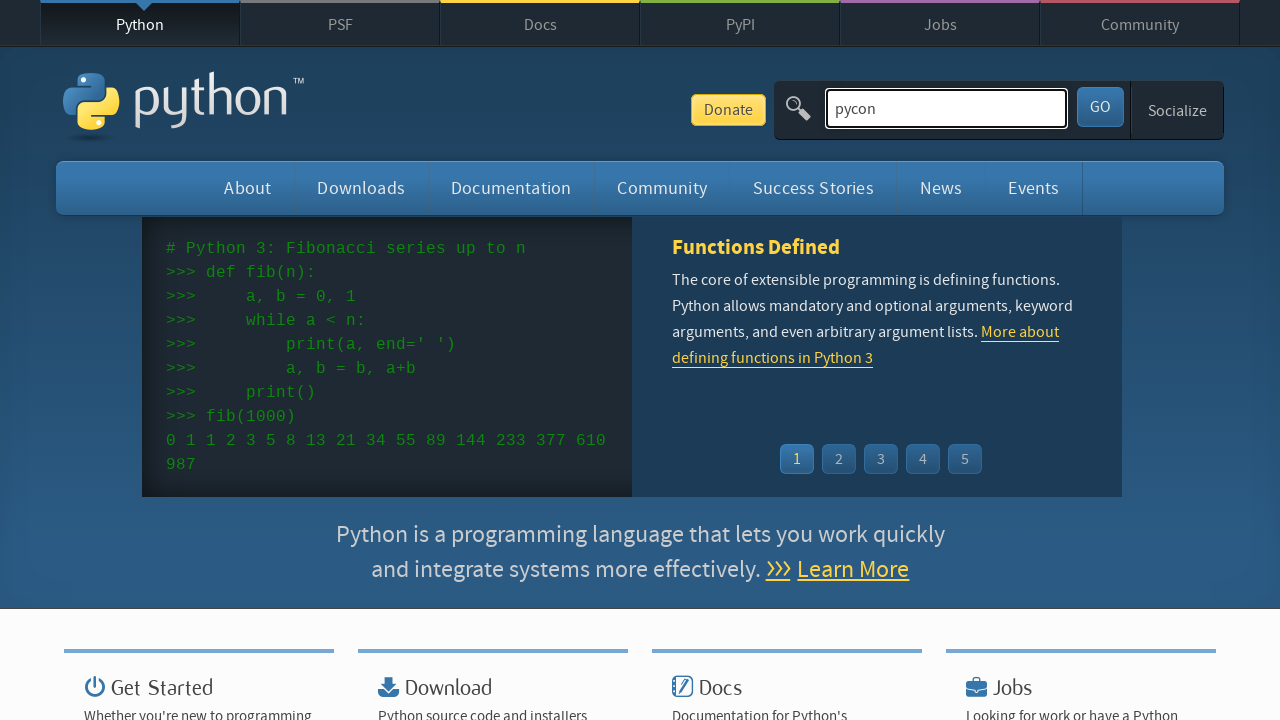

Pressed Enter to submit search query on input[name='q']
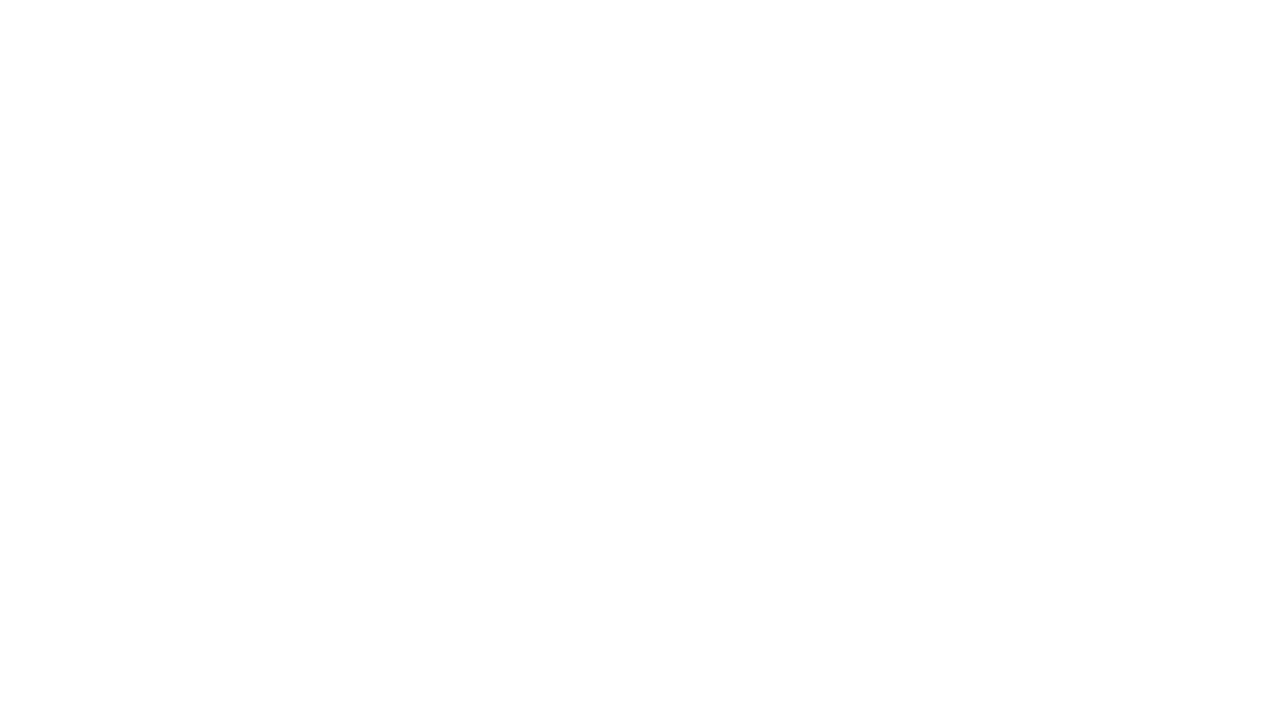

Waited for page to reach network idle state
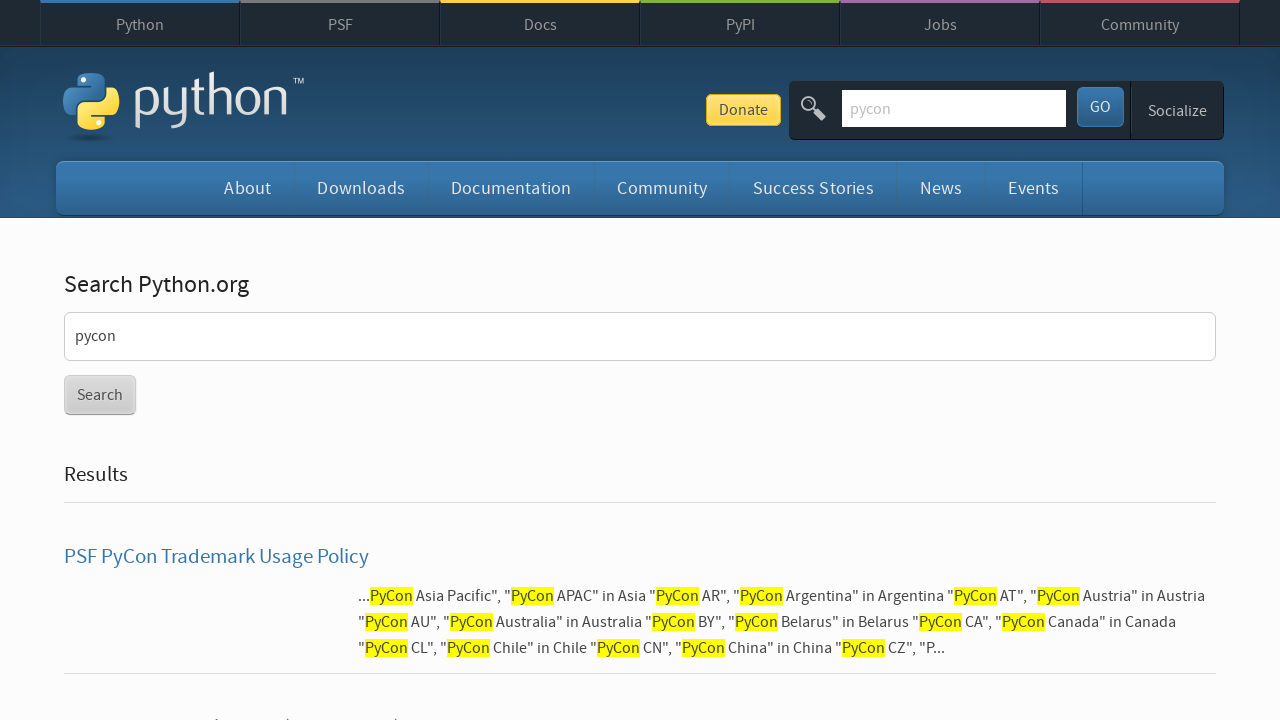

Verified search returned results (no 'No results found' message)
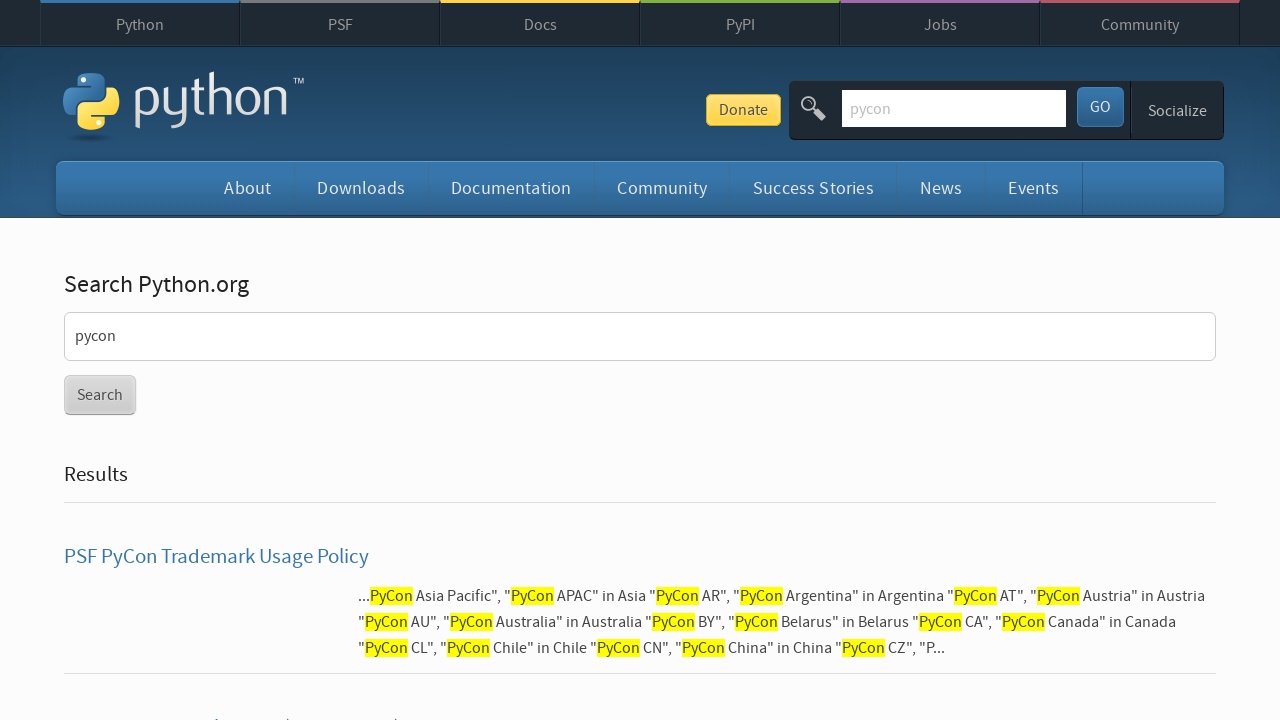

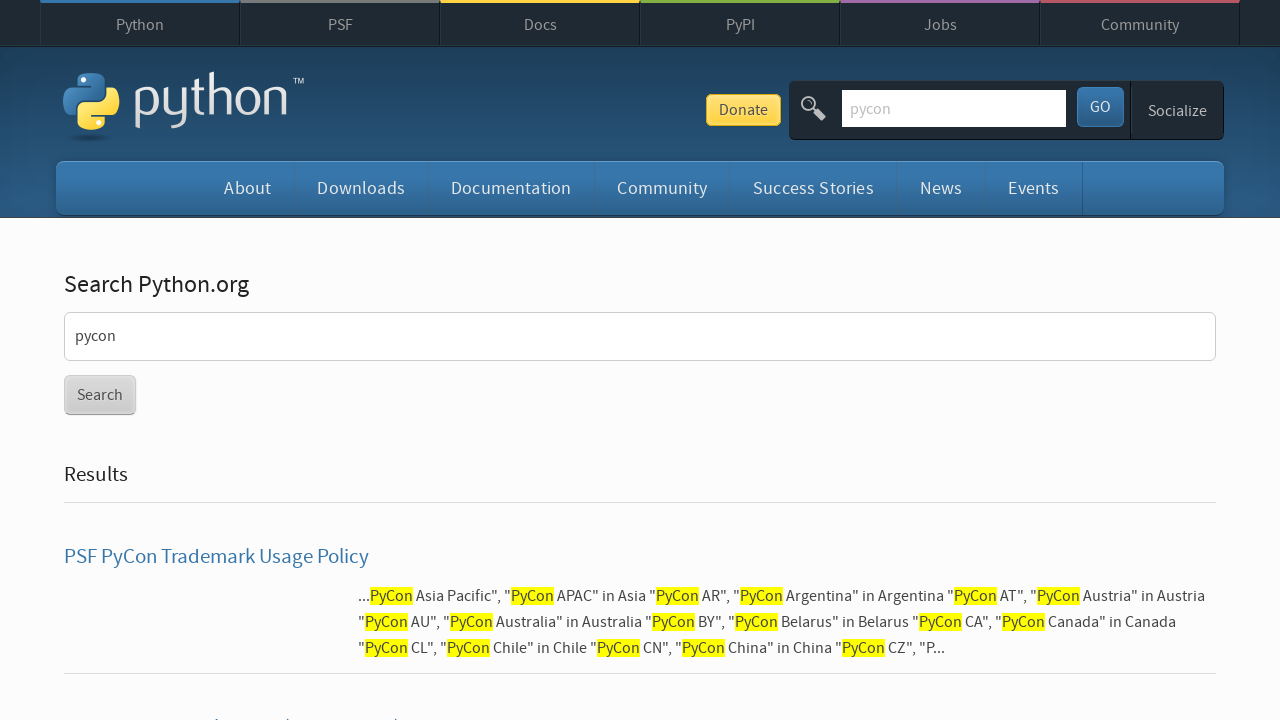